Tests hover functionality by hovering over three user images and verifying that captions with user names appear for each image.

Starting URL: https://the-internet.herokuapp.com/

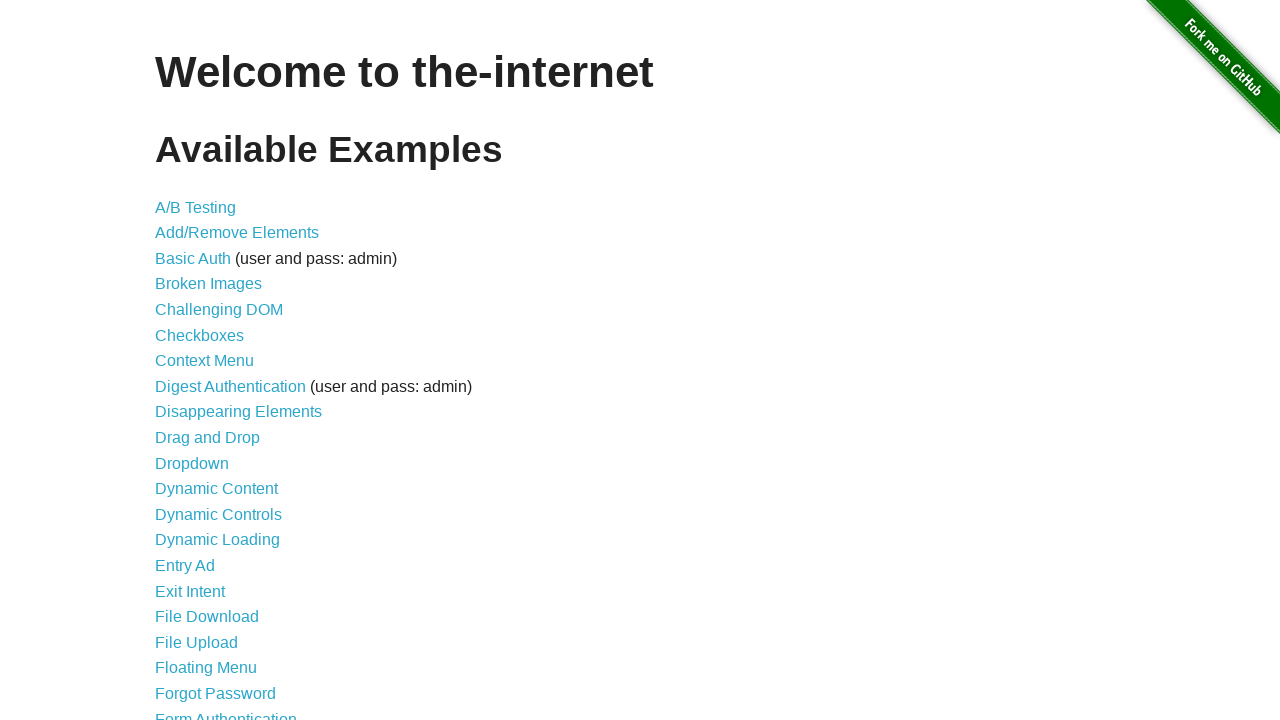

Clicked on the Hovers link from the homepage at (180, 360) on a[href='/hovers']
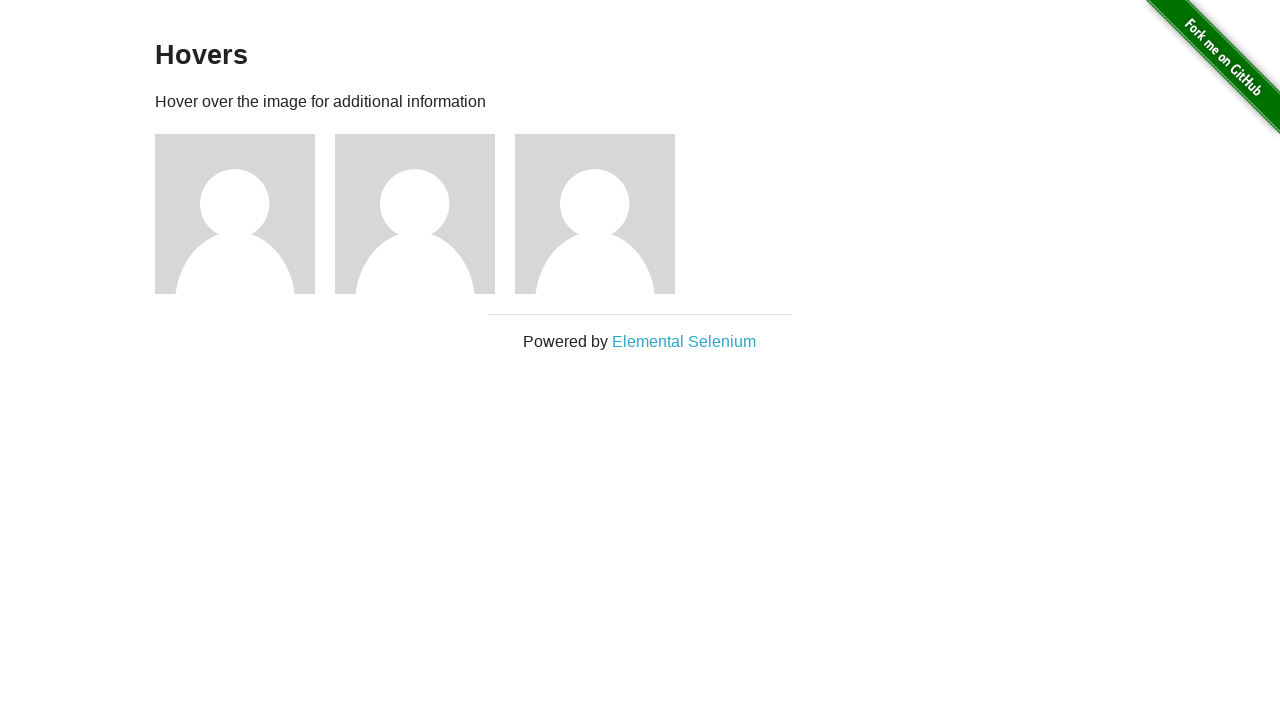

Hovers page loaded and figure elements are visible
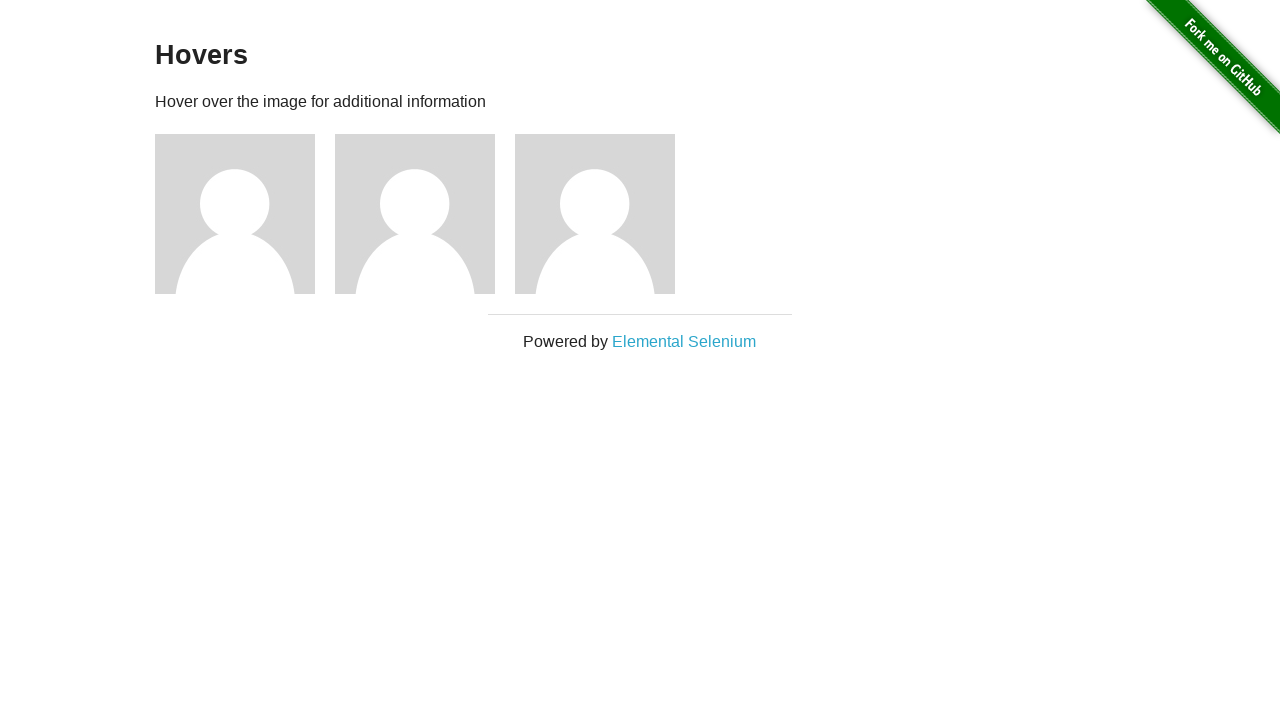

Hovered over the first user image at (245, 214) on .figure:nth-child(3)
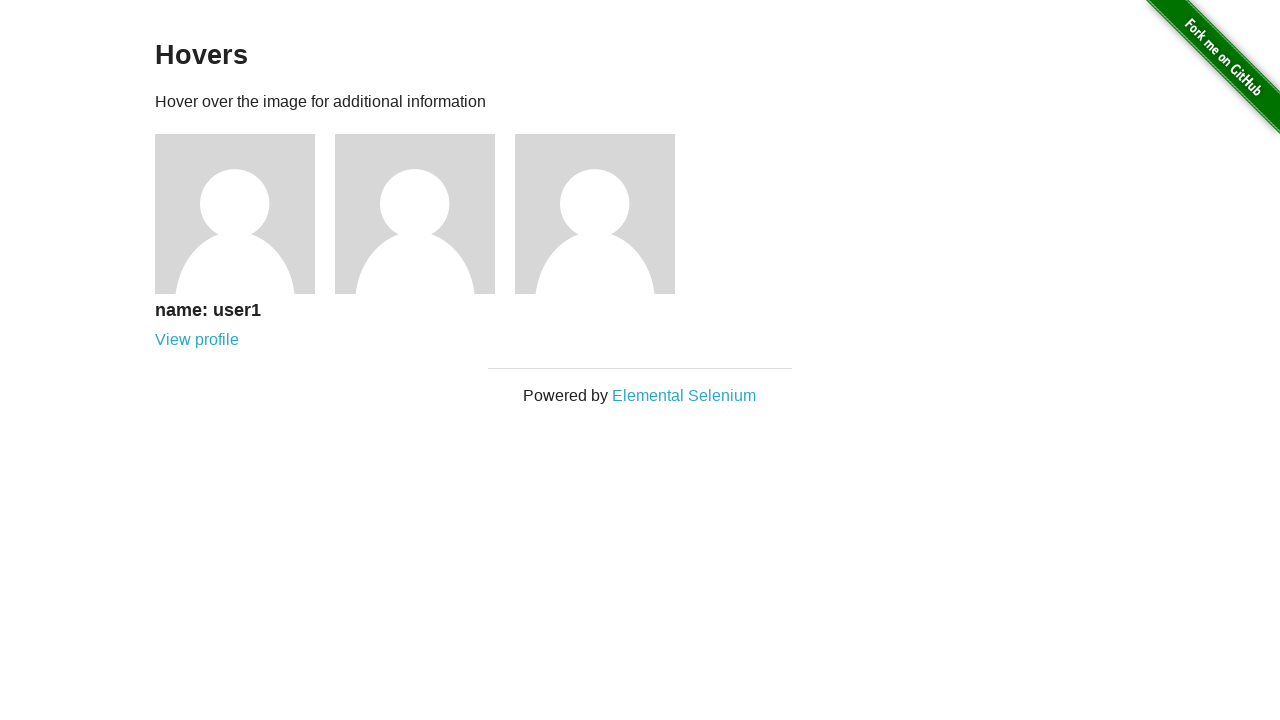

Caption appeared for the first image
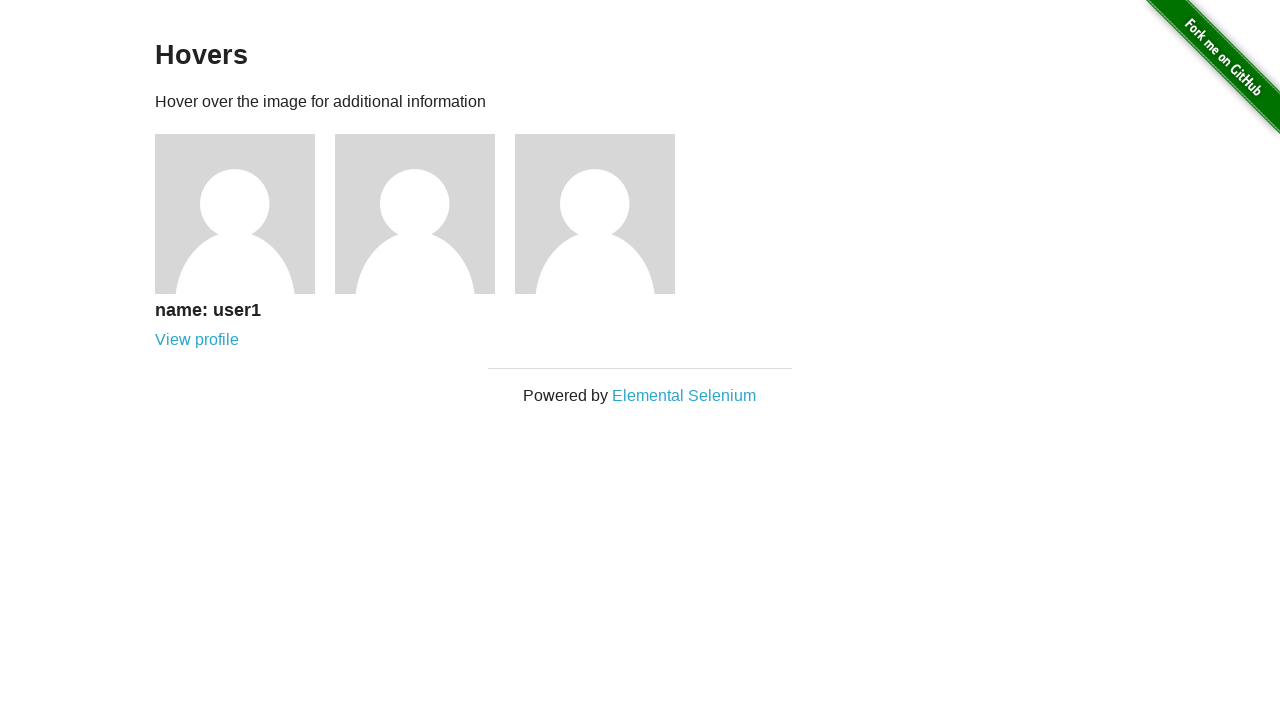

Retrieved caption text for first image: '
      name: user1
      View profile
    '
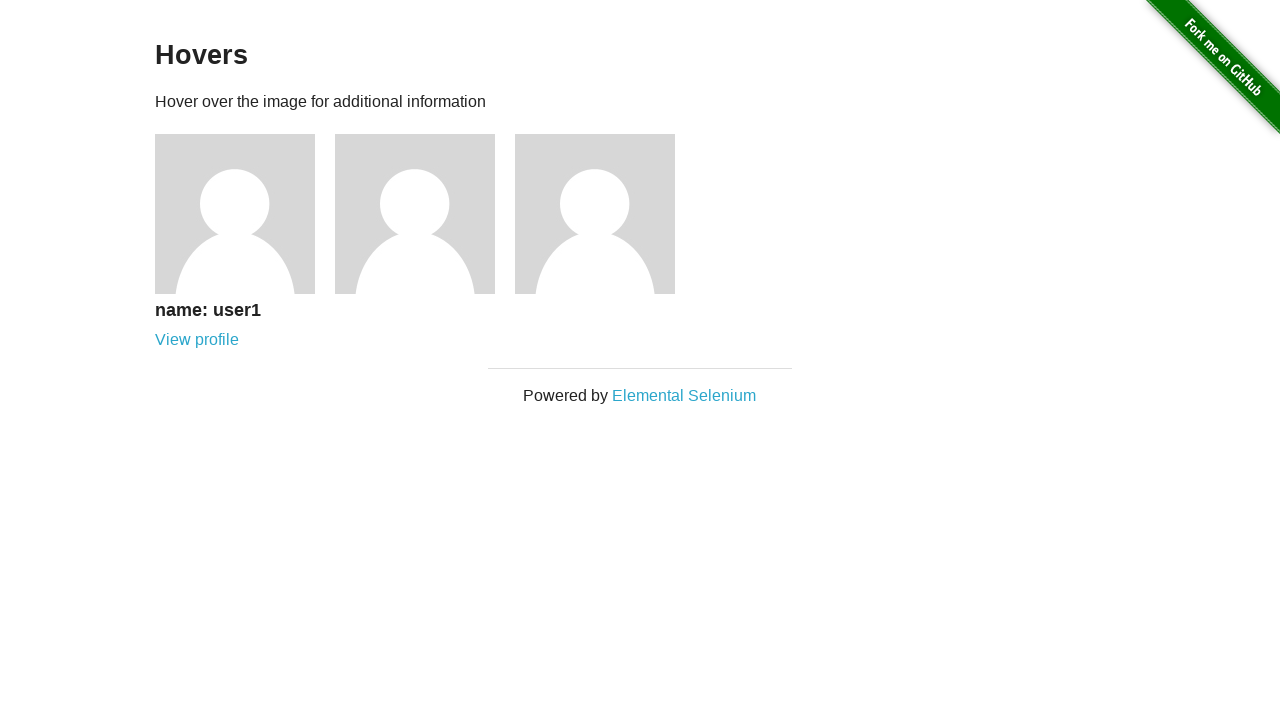

Verified that first caption contains 'name: user1'
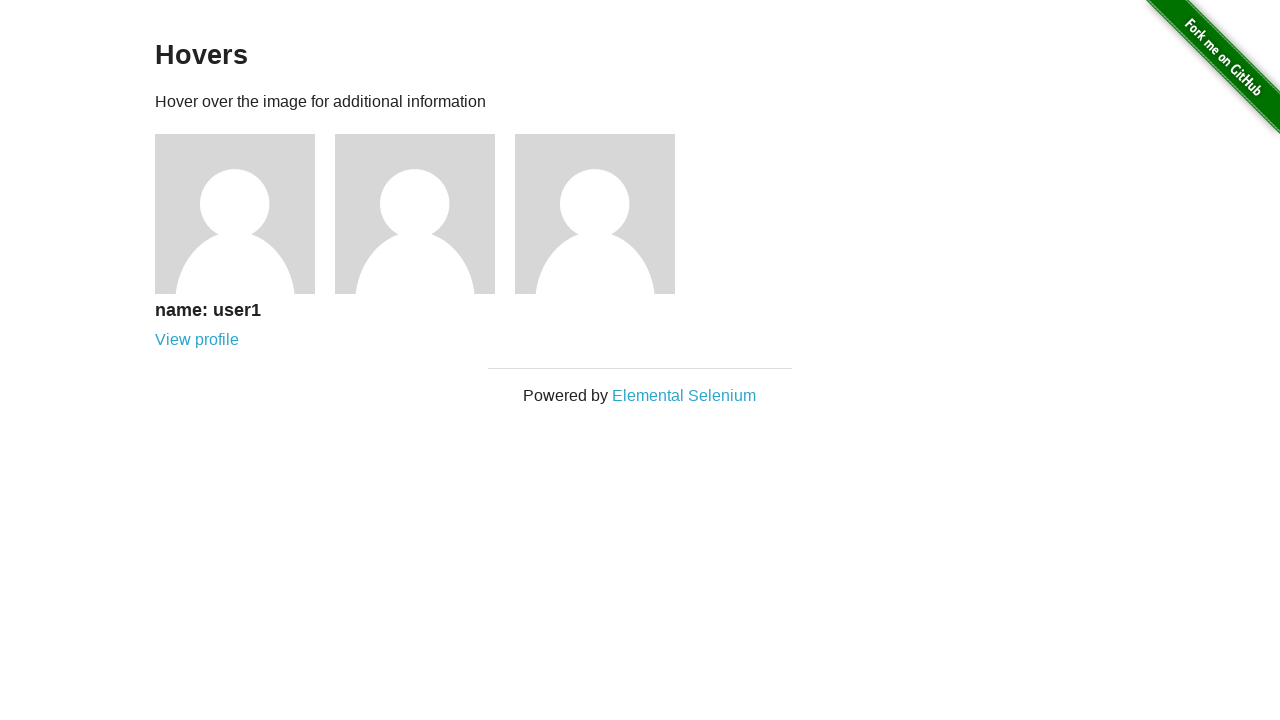

Hovered over the second user image at (425, 214) on .figure:nth-child(4)
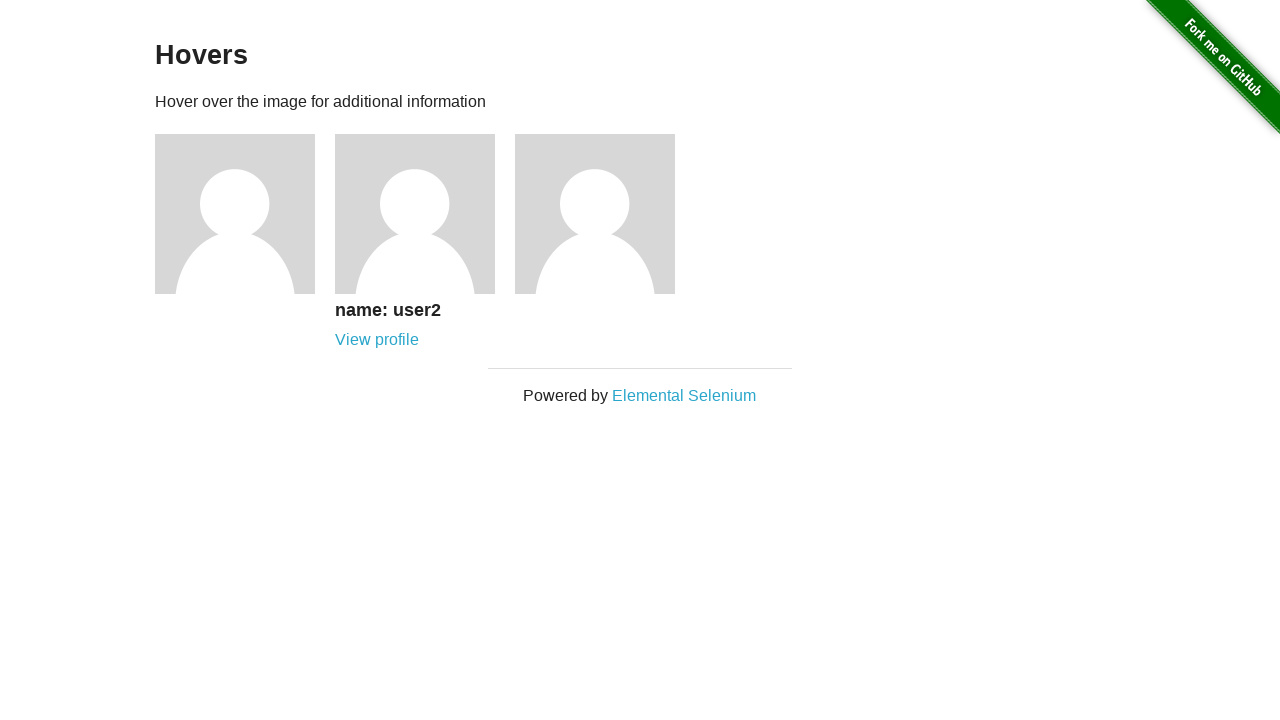

Caption appeared for the second image
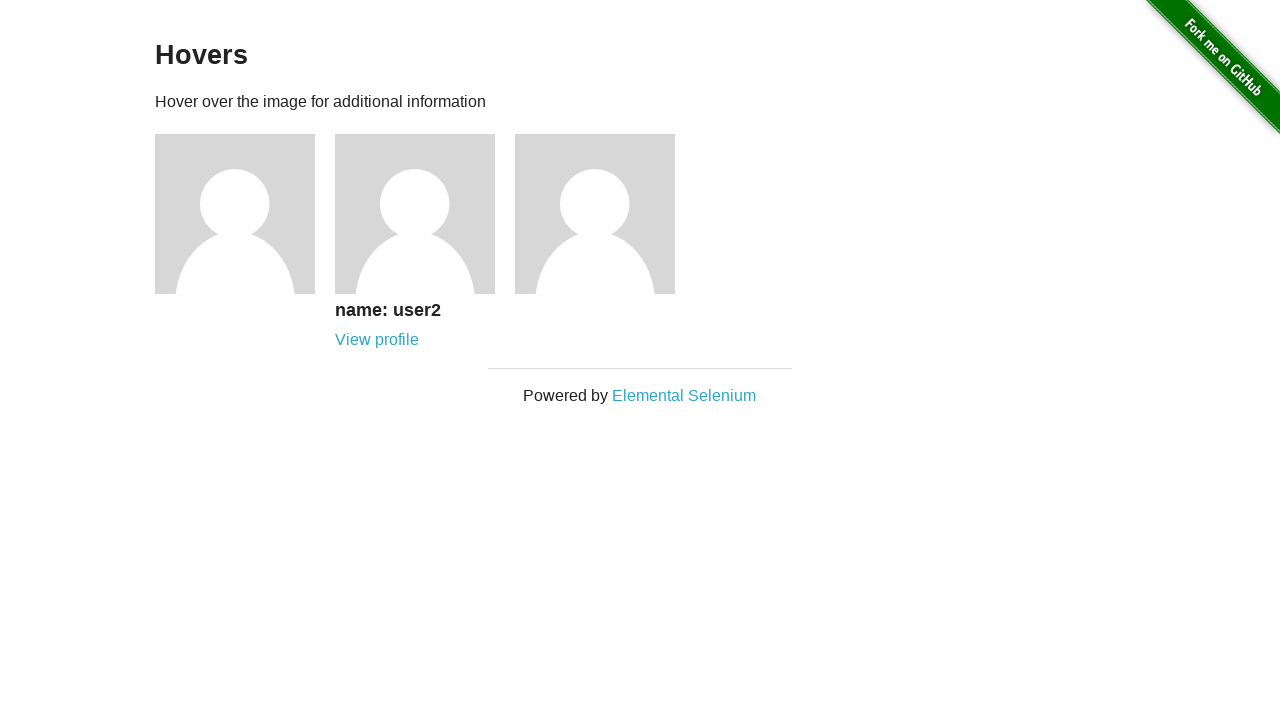

Retrieved caption text for second image: '
      name: user2
      View profile
    '
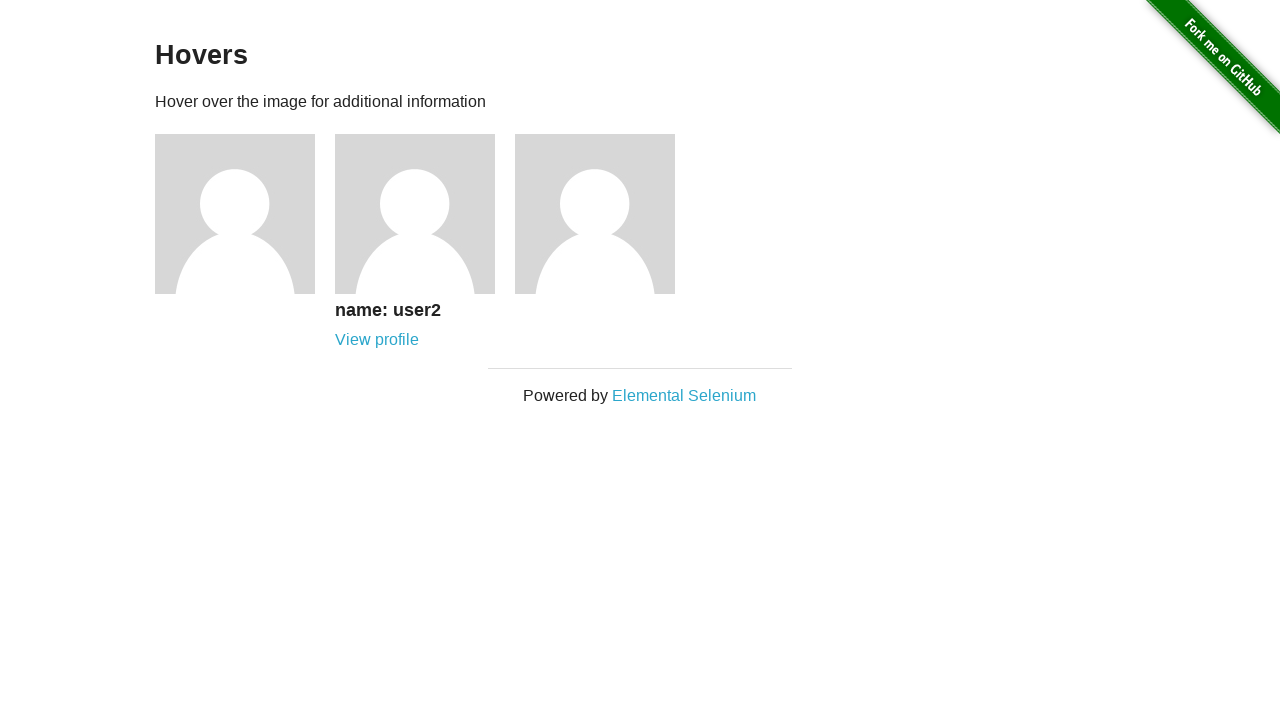

Verified that second caption contains 'name: user2'
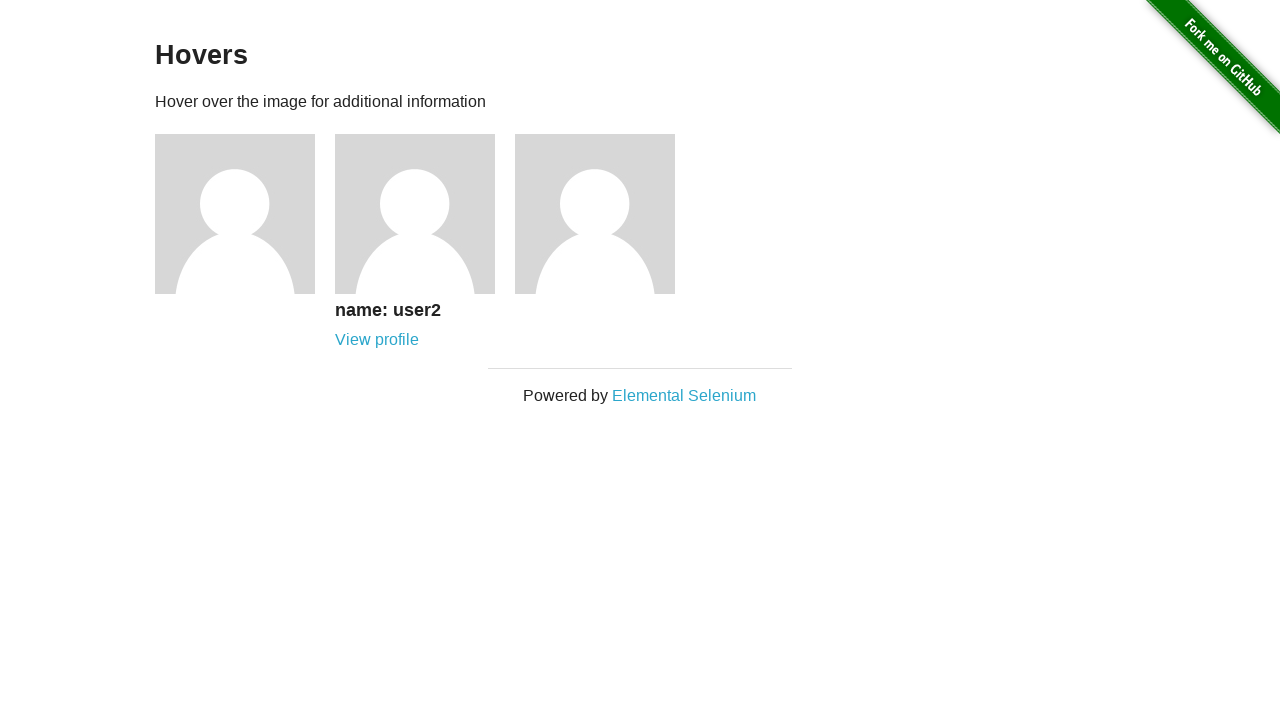

Hovered over the third user image at (605, 214) on .figure:nth-child(5)
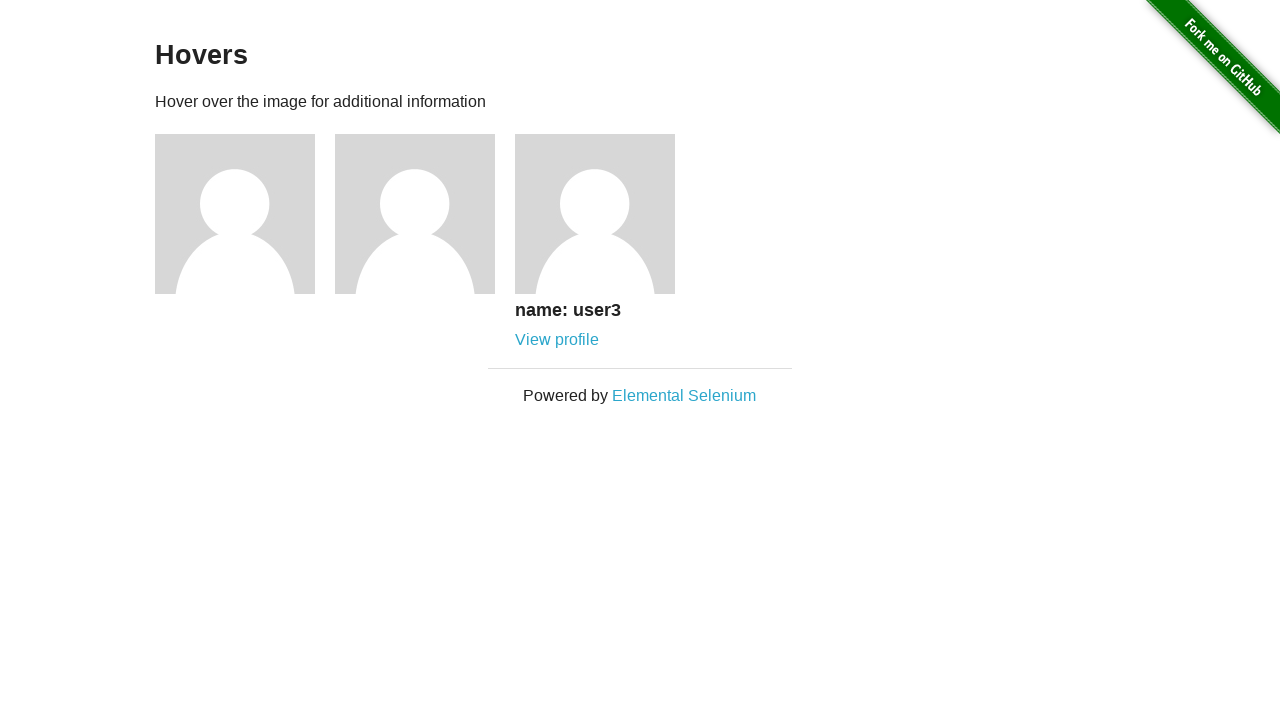

Caption appeared for the third image
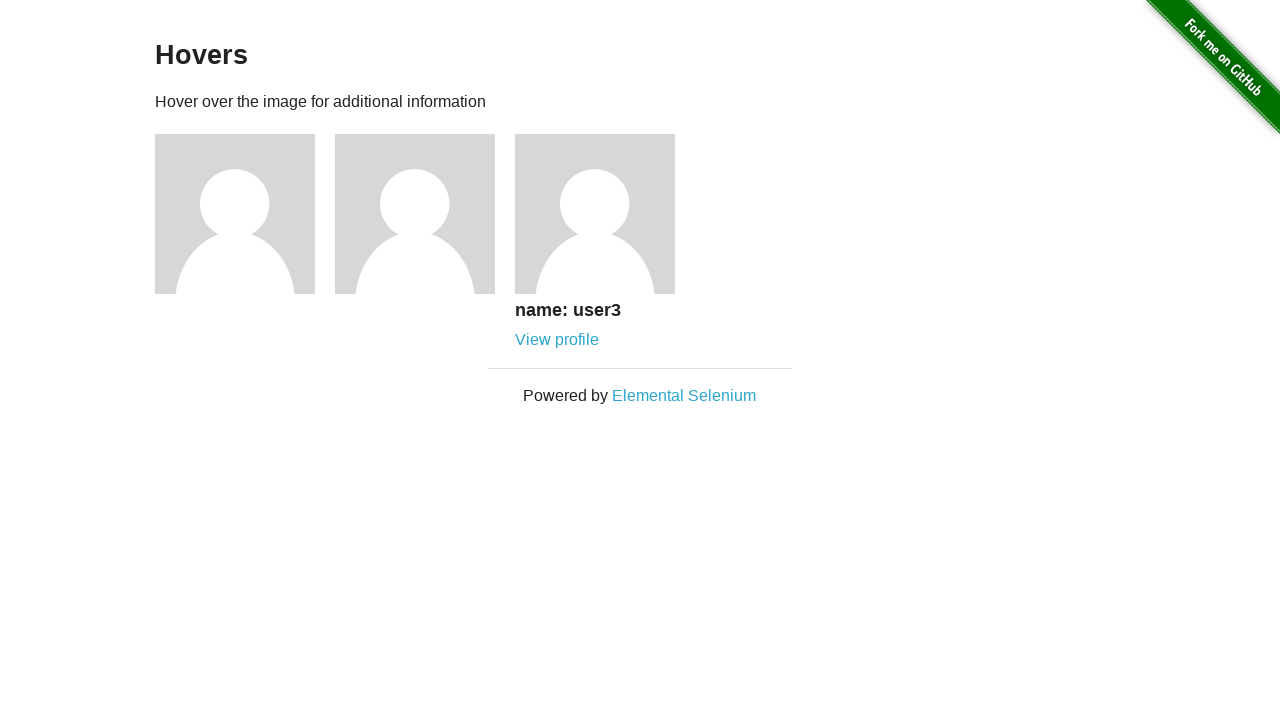

Retrieved caption text for third image: '
      name: user3
      View profile
    '
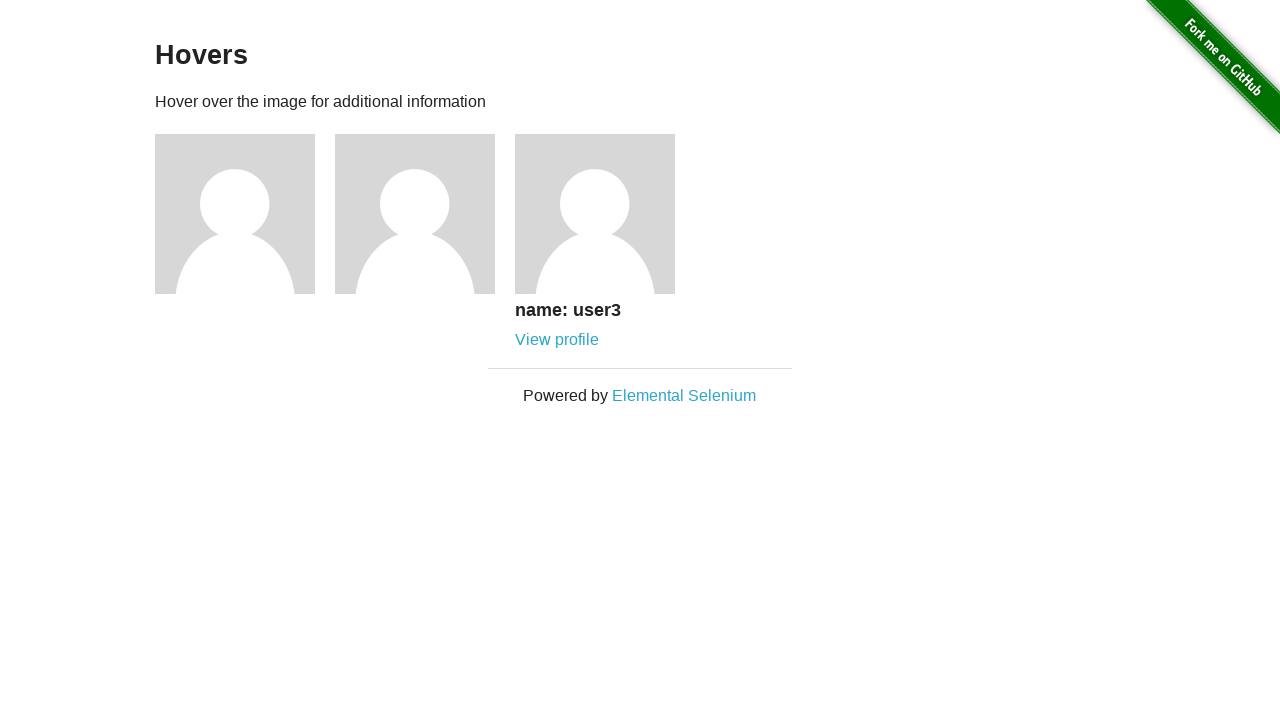

Verified that third caption contains 'name: user3'
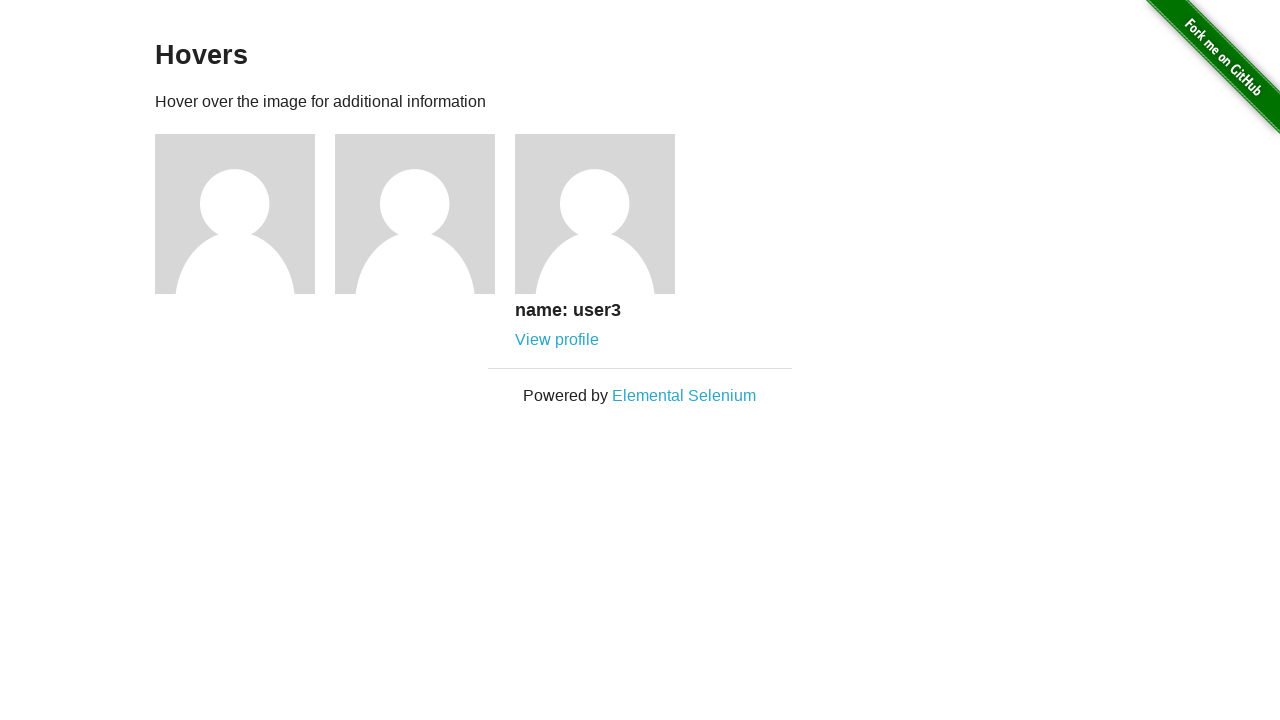

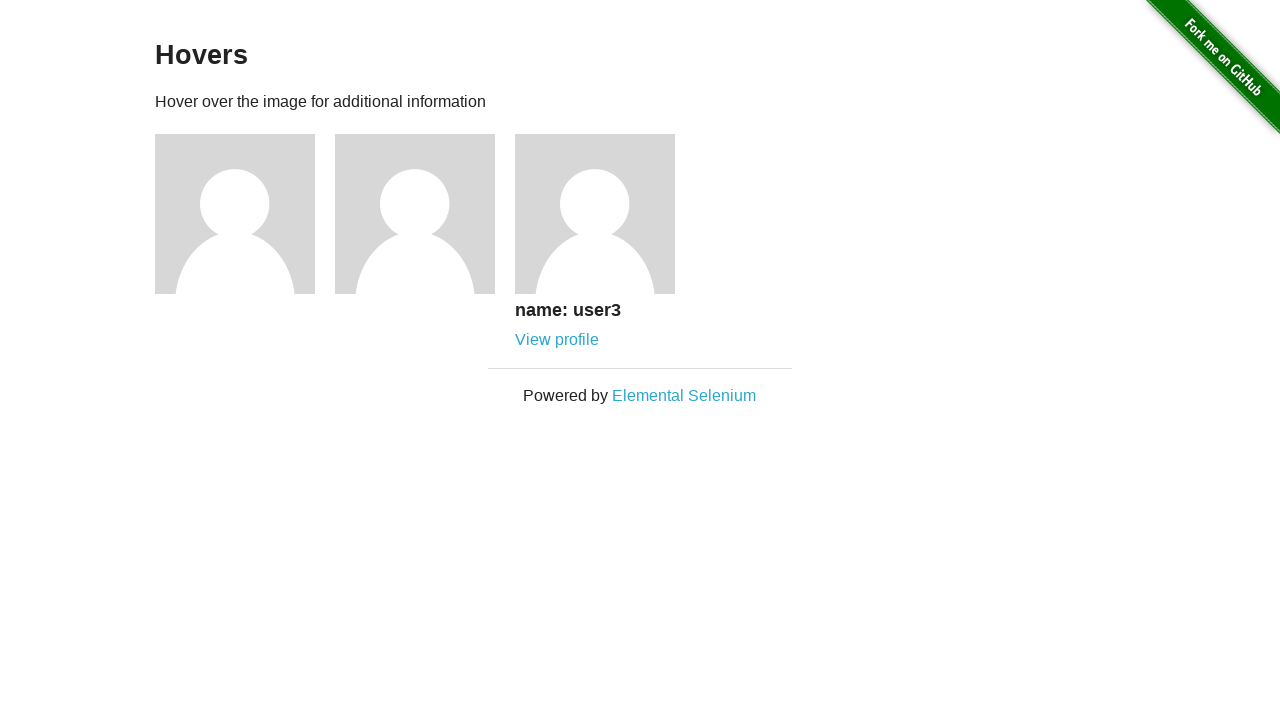